Tests the table add row functionality by repeatedly adding new rows with sample data and confirming each addition

Starting URL: https://www.tutorialrepublic.com/snippets/bootstrap/table-with-add-and-delete-row-feature.php

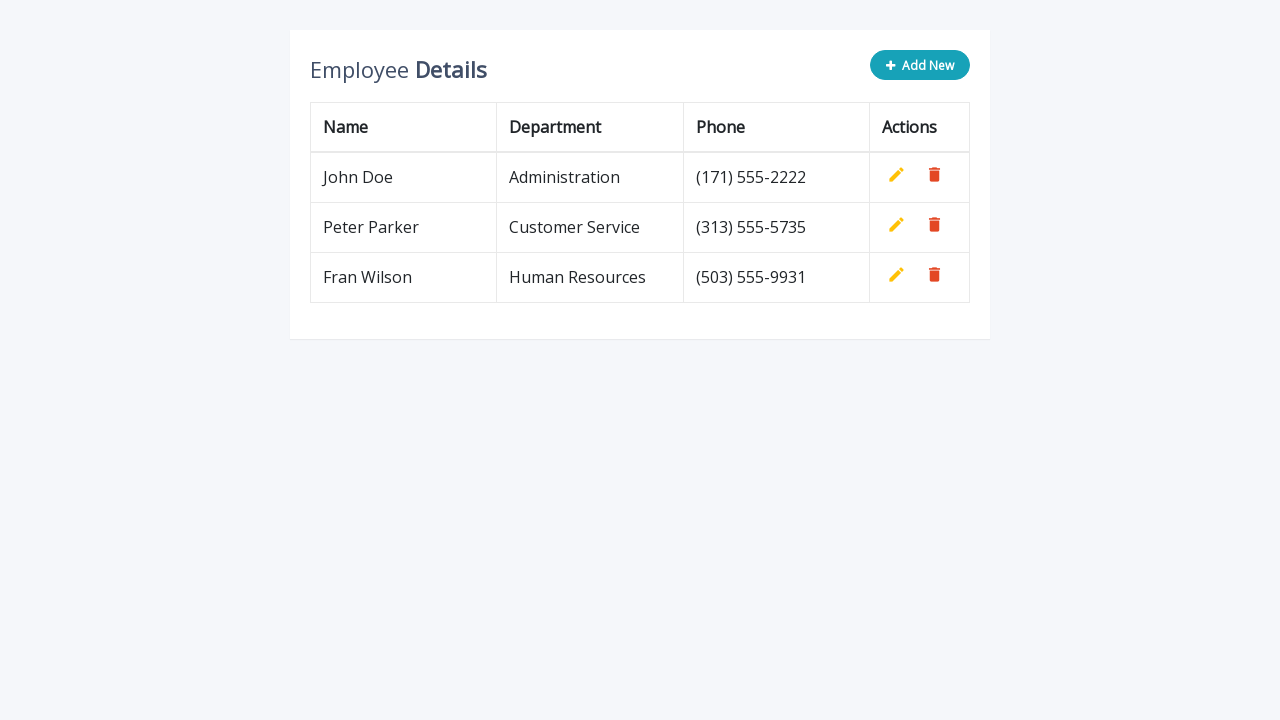

Clicked 'Add New' button to create new table row at (920, 65) on button.btn.btn-info.add-new
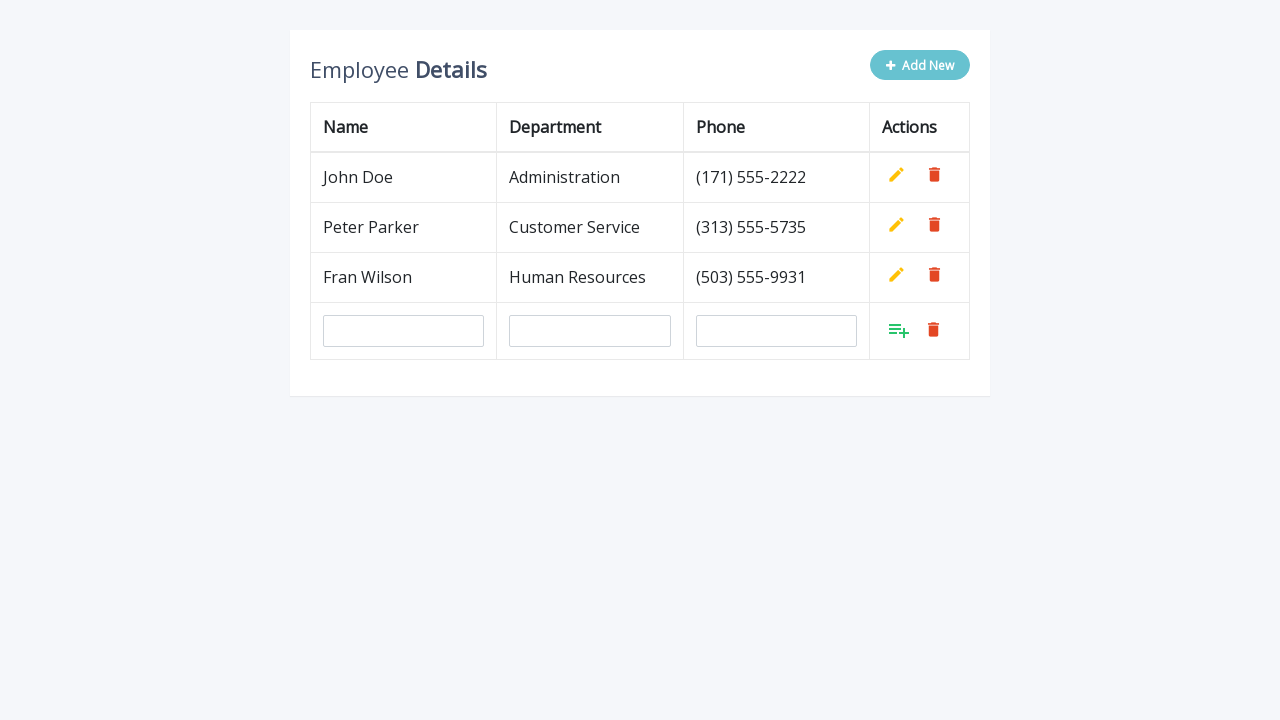

Filled name field with 'Ilija Nestorovic' on input[name='name']
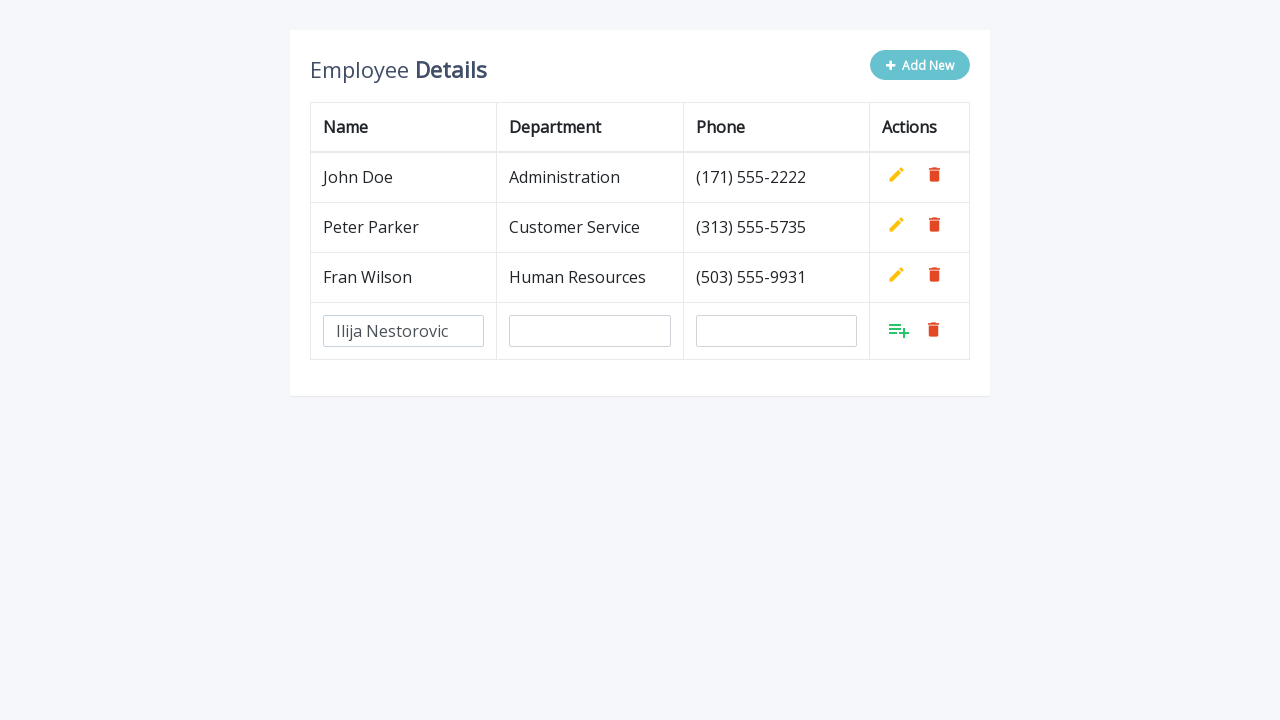

Filled department field with 'Quality Assurance Department' on input[name='department']
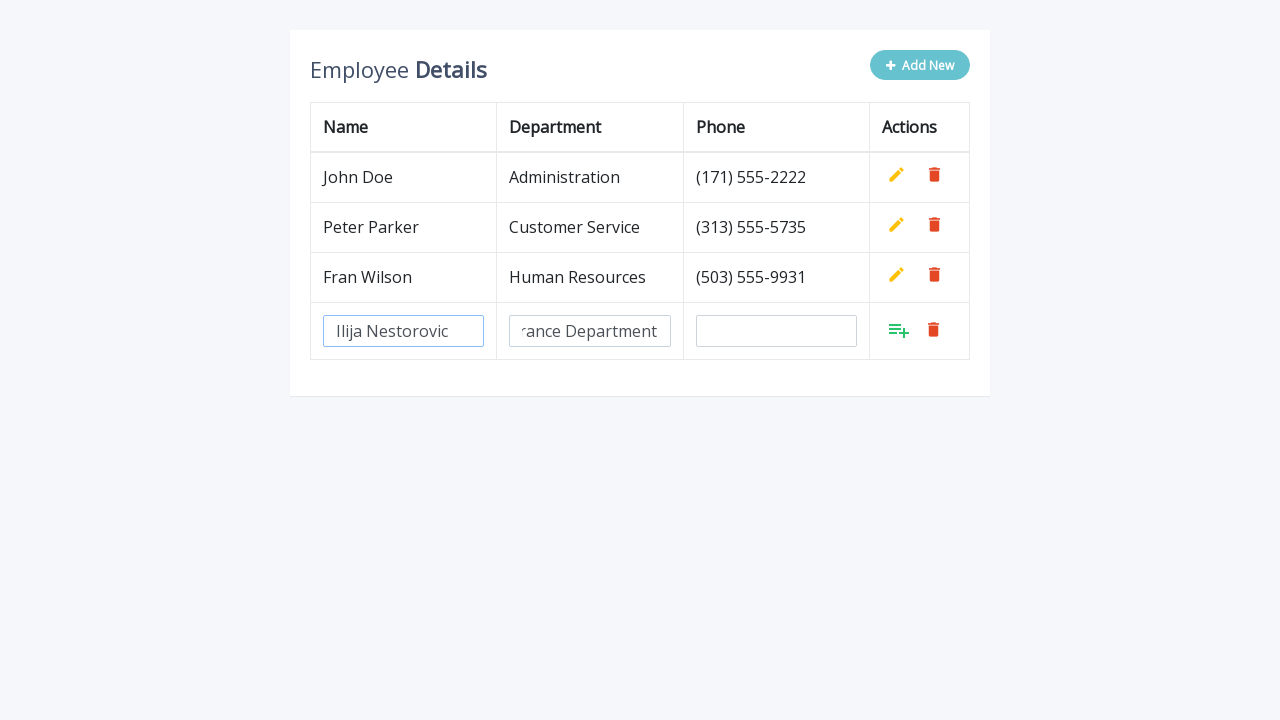

Filled phone field with '(062)260-736' on input[name='phone']
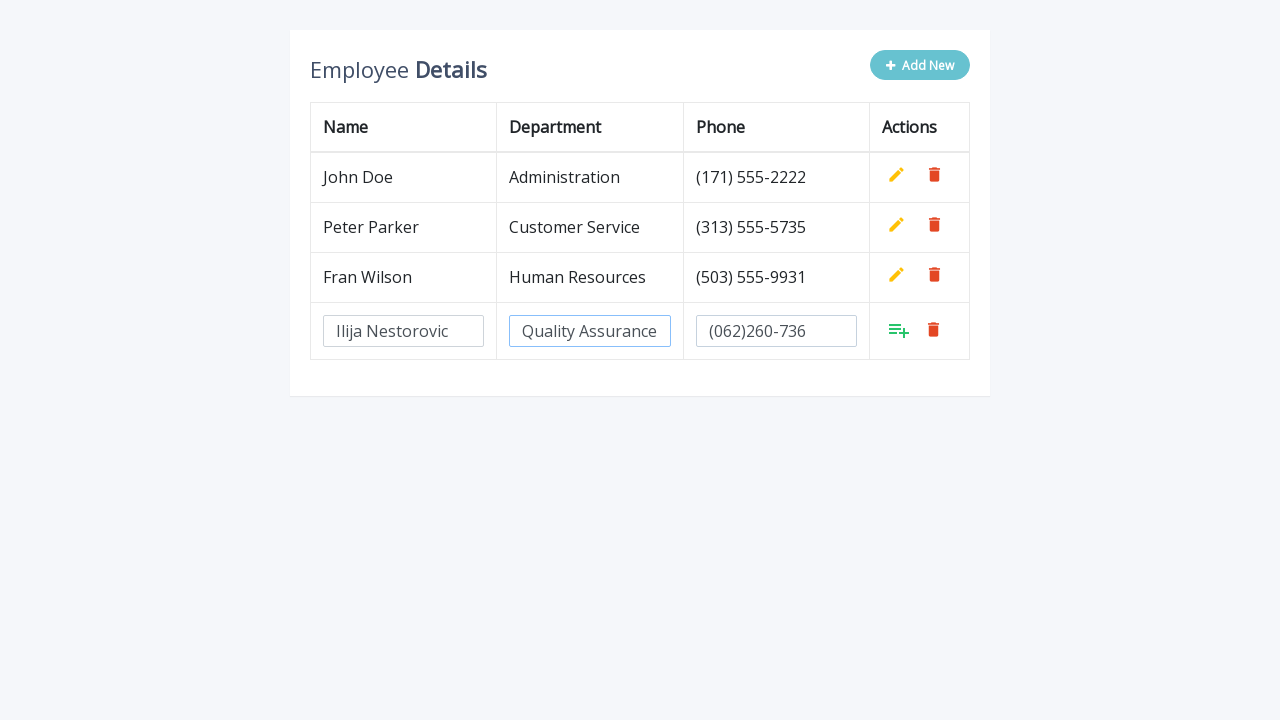

Clicked save/confirm button to add row to table at (899, 330) on xpath=//table[contains(@class, 'table table-bordered')]/tbody/tr[last()]/td[last
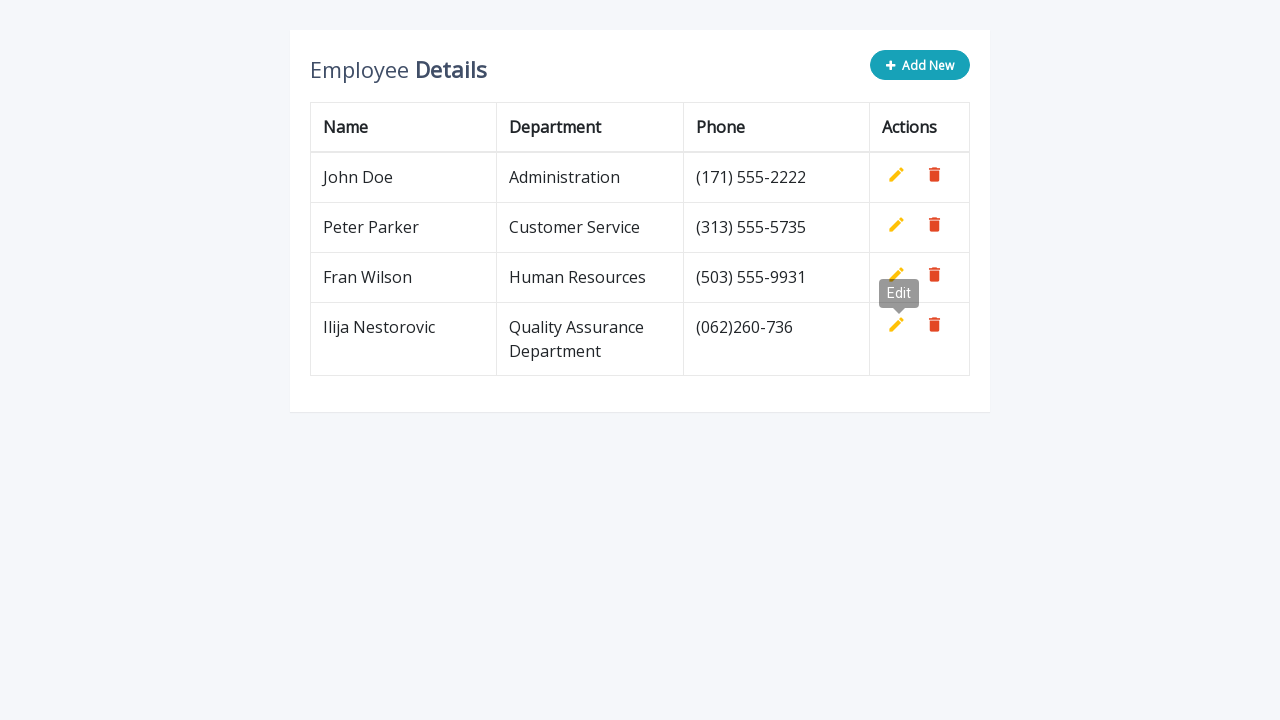

Waited 500ms before next iteration
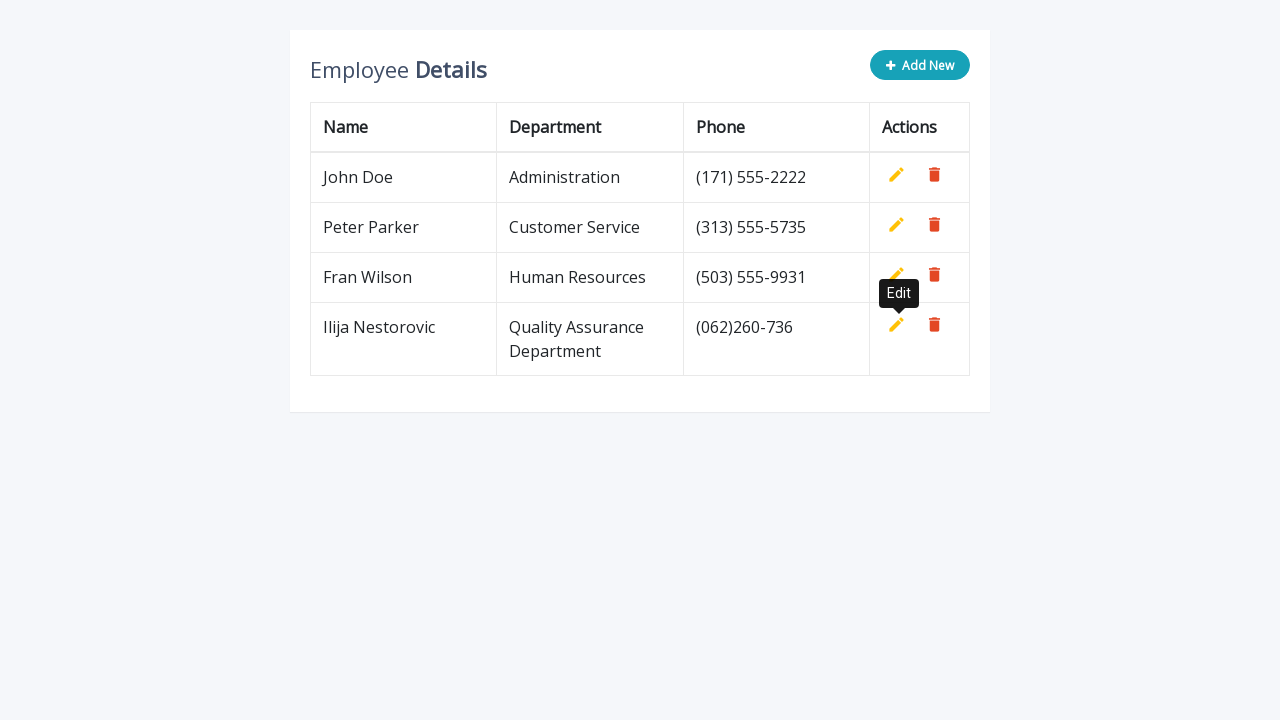

Clicked 'Add New' button to create new table row at (920, 65) on button.btn.btn-info.add-new
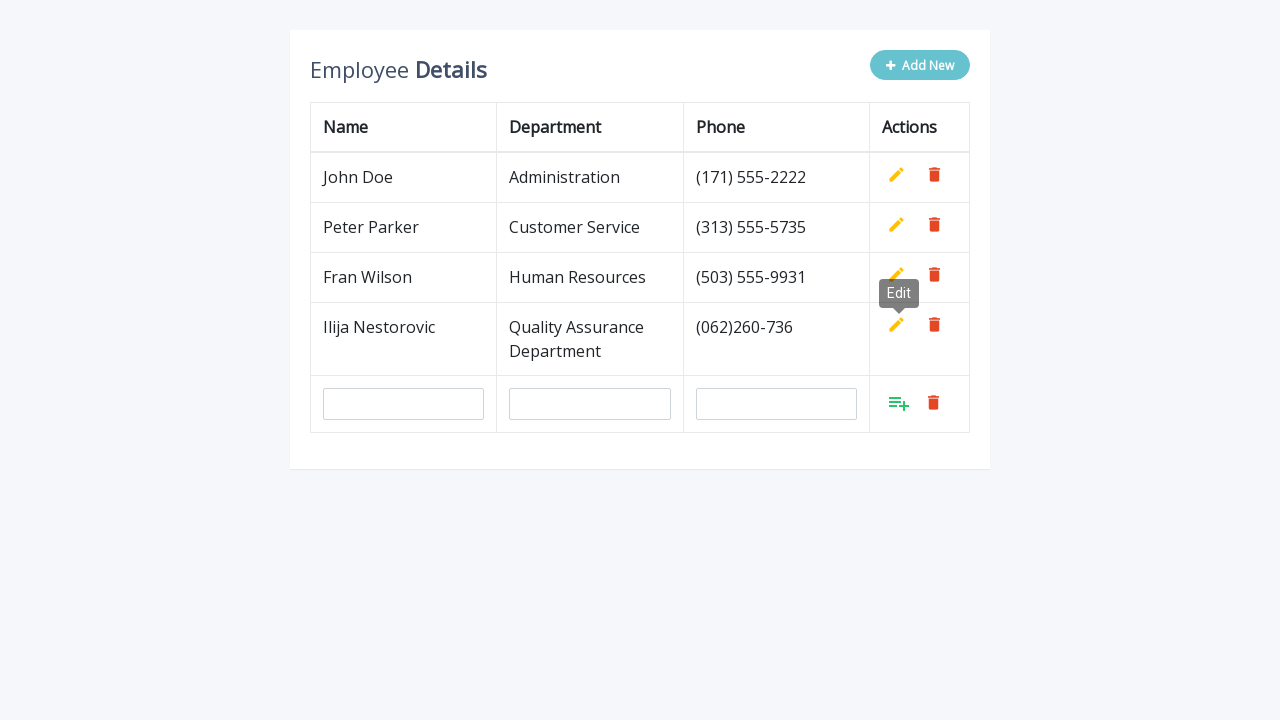

Filled name field with 'Ilija Nestorovic' on input[name='name']
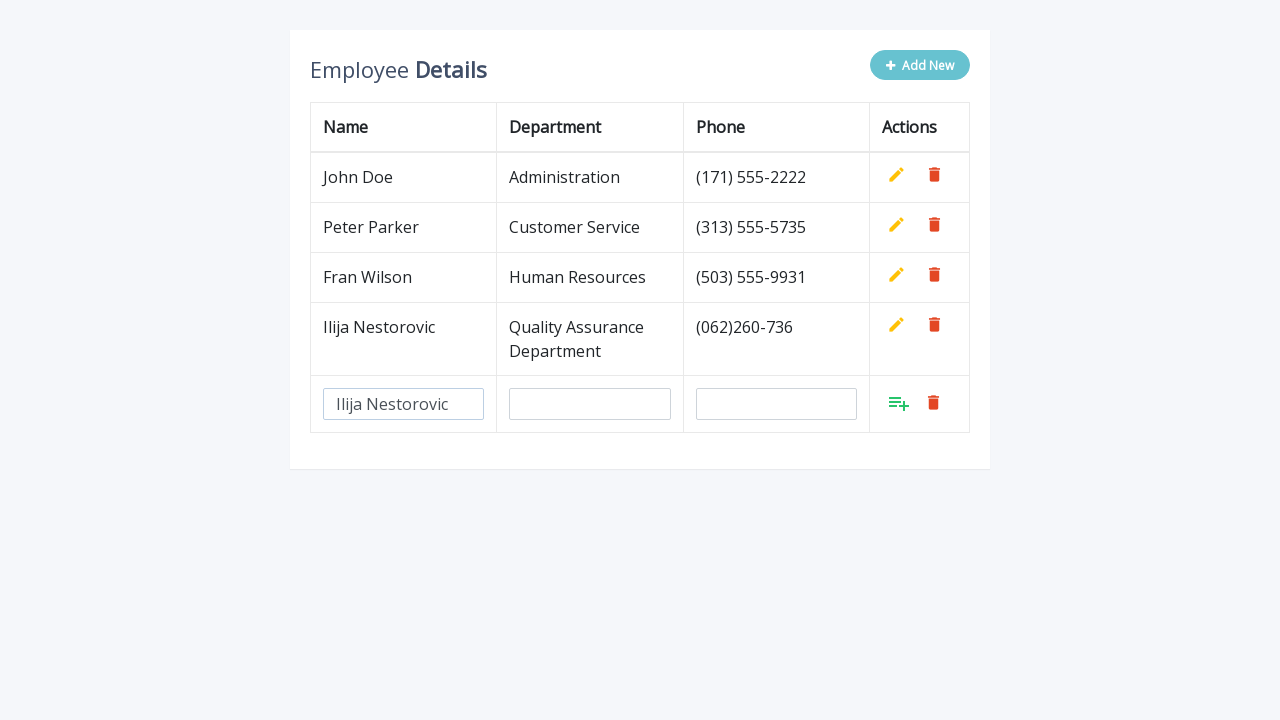

Filled department field with 'Quality Assurance Department' on input[name='department']
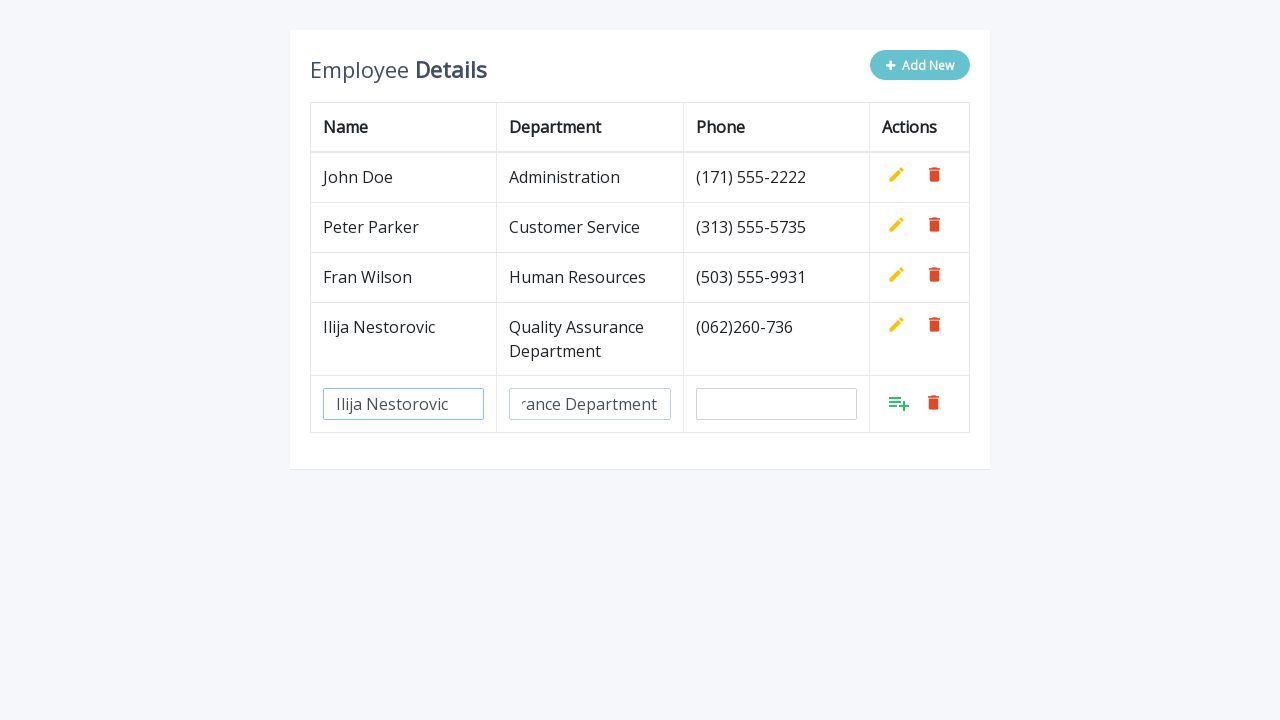

Filled phone field with '(062)260-736' on input[name='phone']
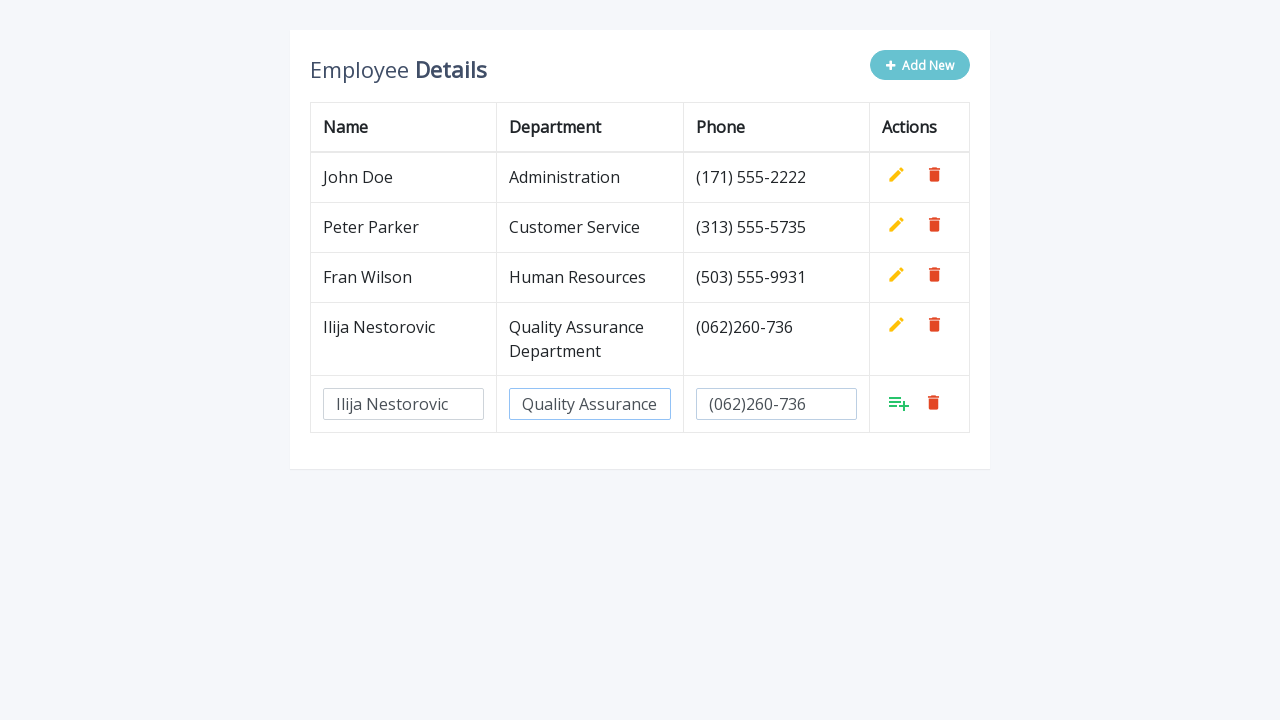

Clicked save/confirm button to add row to table at (899, 403) on xpath=//table[contains(@class, 'table table-bordered')]/tbody/tr[last()]/td[last
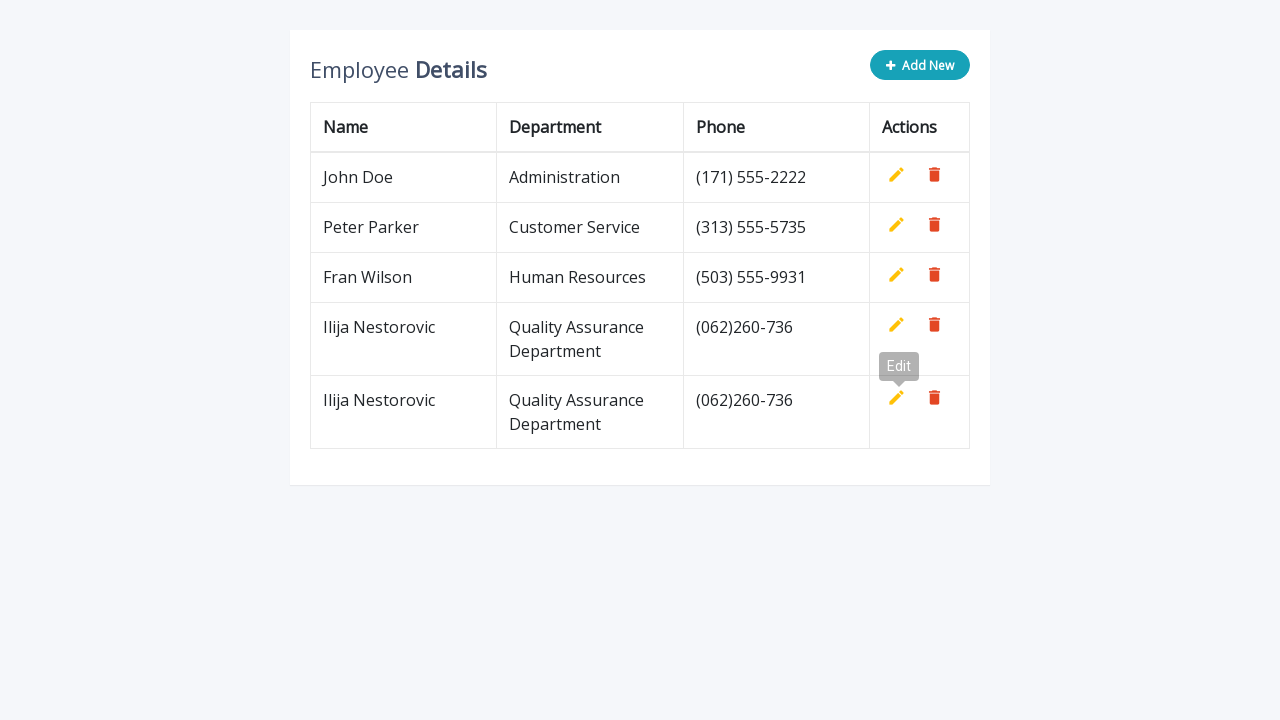

Waited 500ms before next iteration
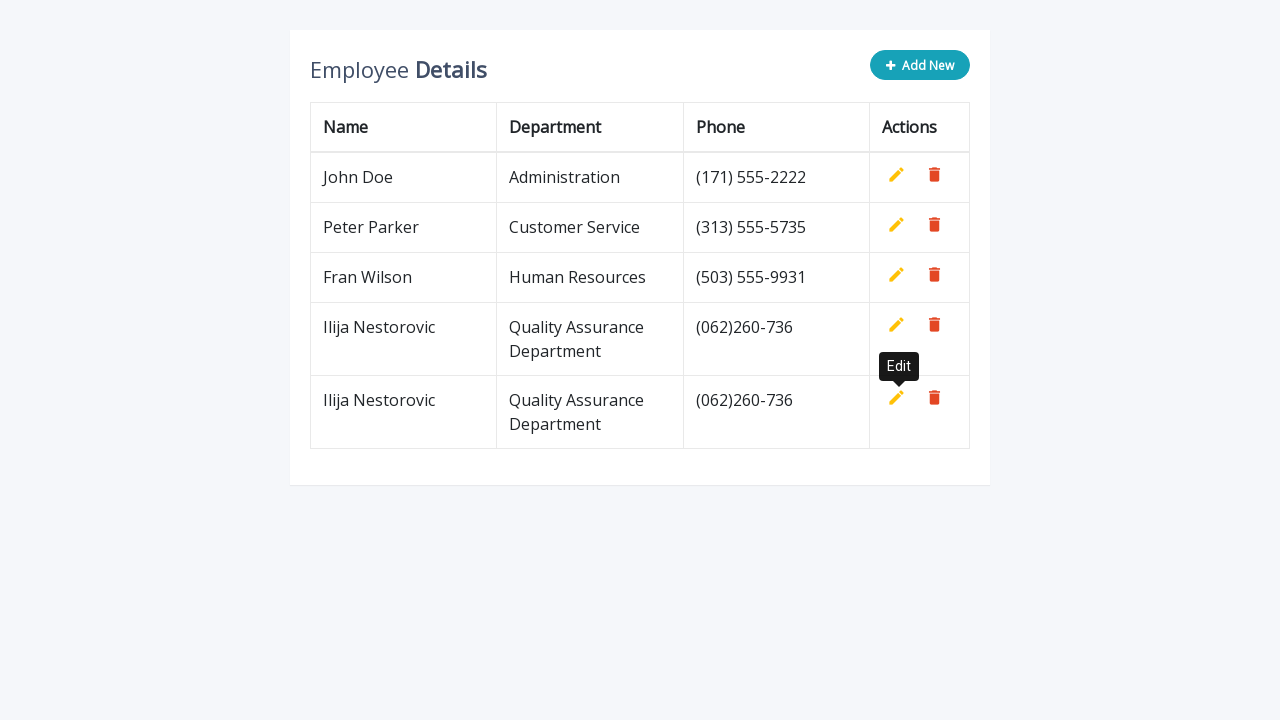

Clicked 'Add New' button to create new table row at (920, 65) on button.btn.btn-info.add-new
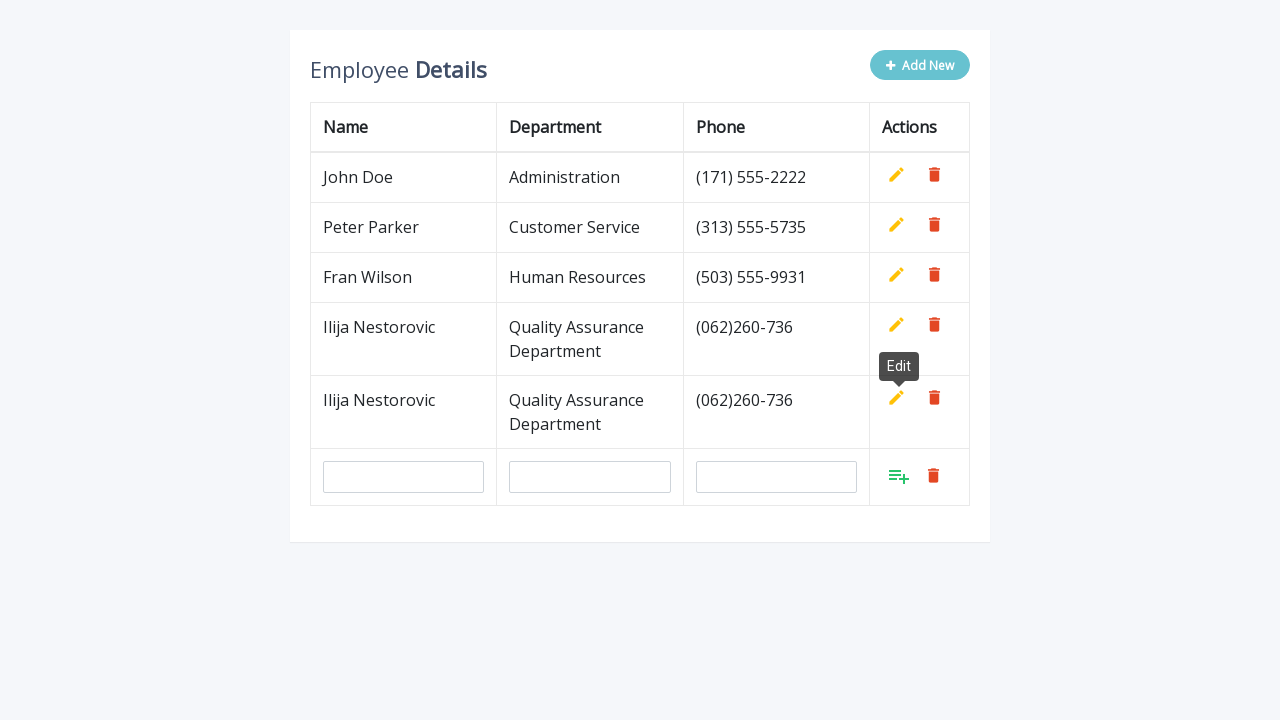

Filled name field with 'Ilija Nestorovic' on input[name='name']
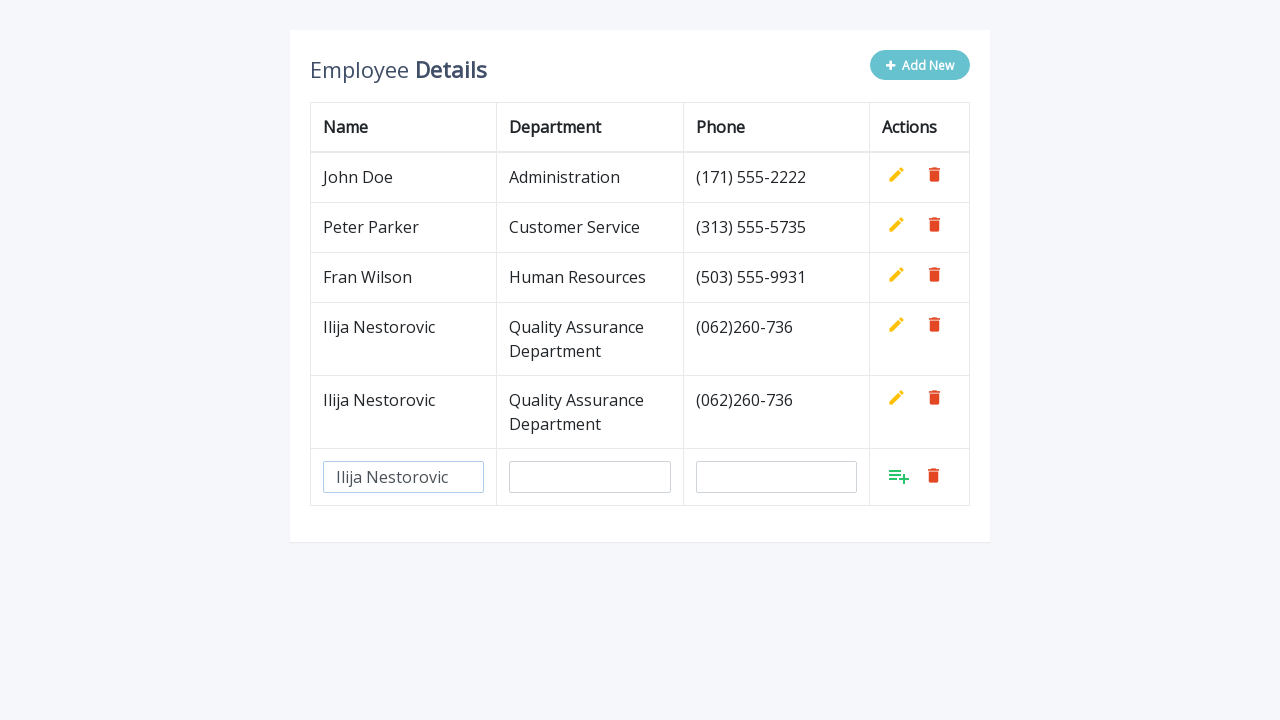

Filled department field with 'Quality Assurance Department' on input[name='department']
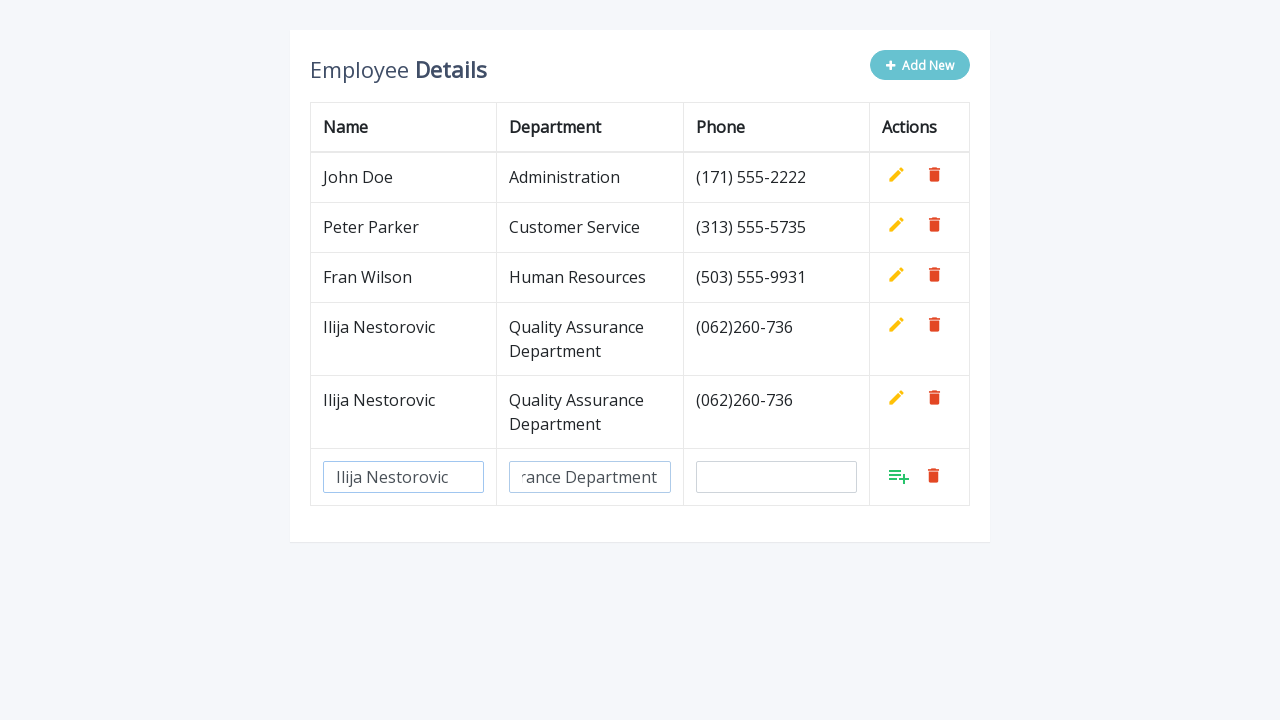

Filled phone field with '(062)260-736' on input[name='phone']
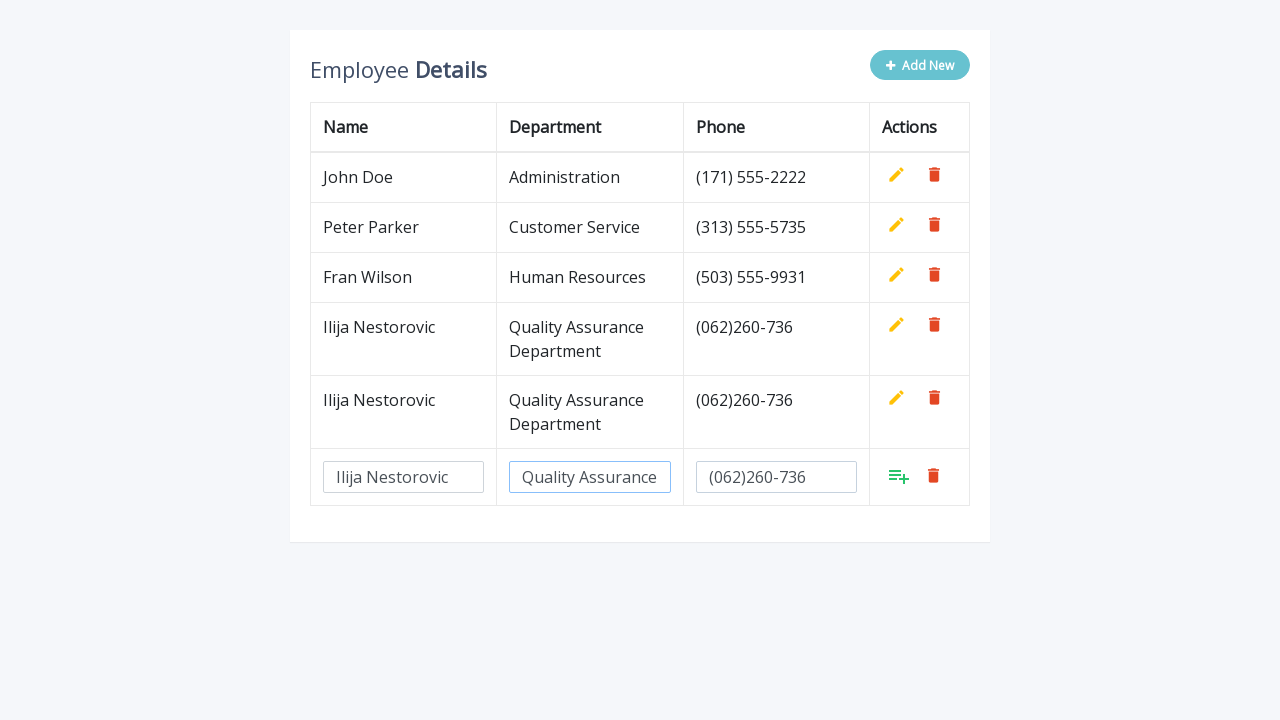

Clicked save/confirm button to add row to table at (899, 476) on xpath=//table[contains(@class, 'table table-bordered')]/tbody/tr[last()]/td[last
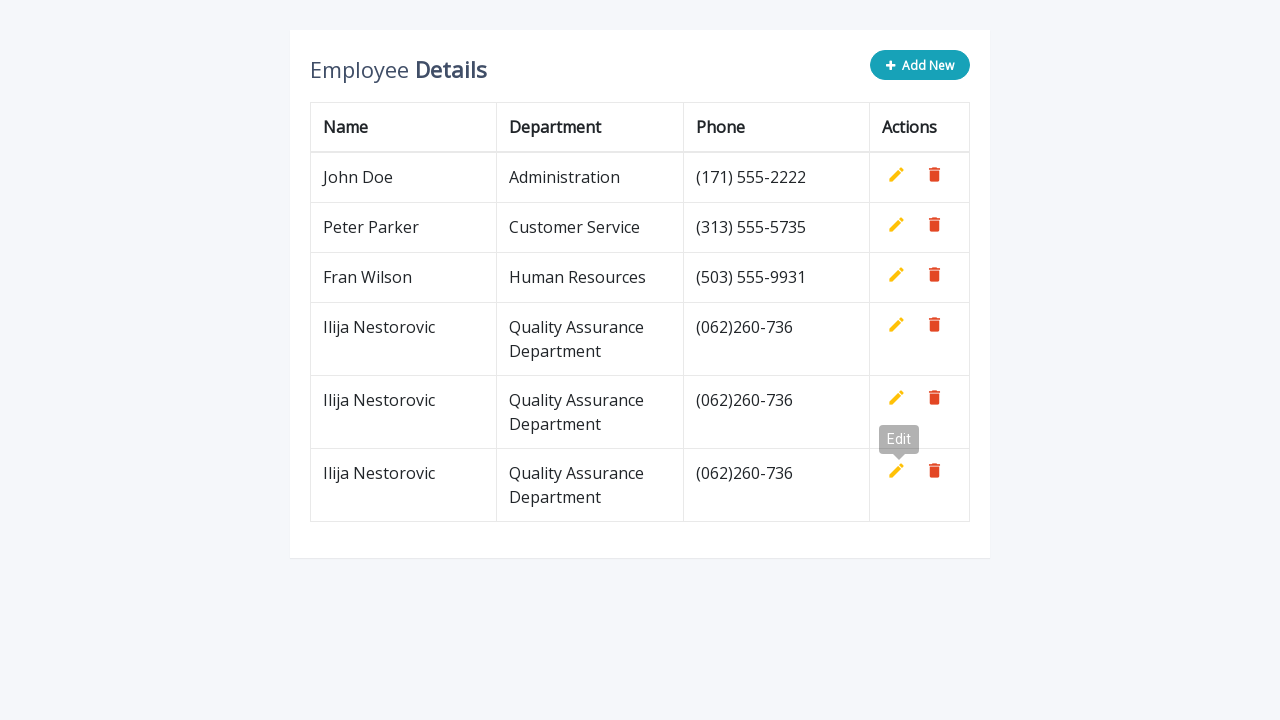

Waited 500ms before next iteration
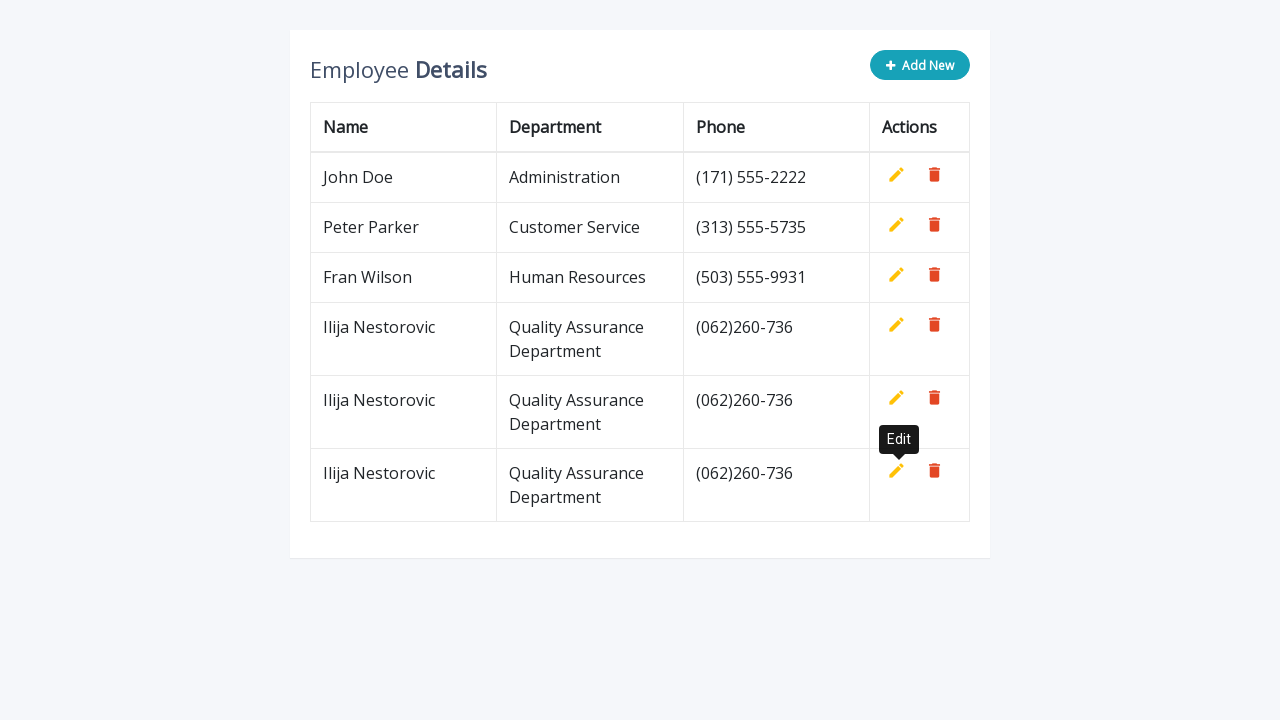

Clicked 'Add New' button to create new table row at (920, 65) on button.btn.btn-info.add-new
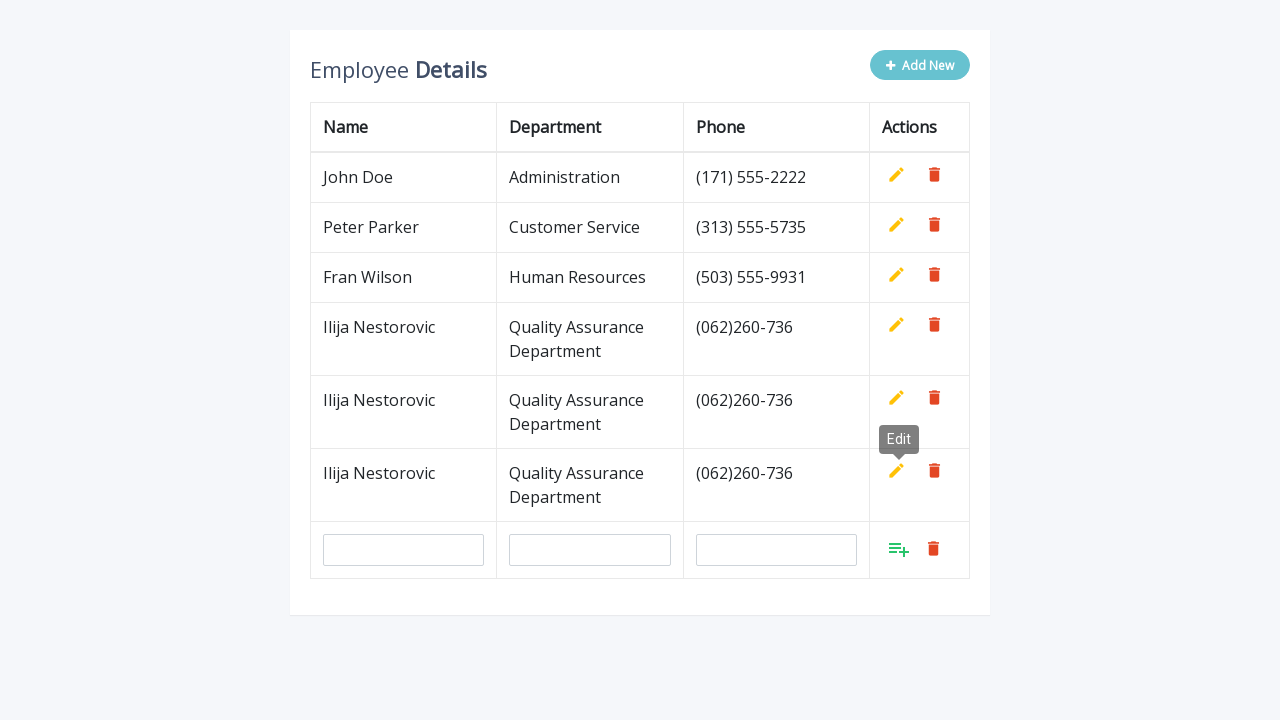

Filled name field with 'Ilija Nestorovic' on input[name='name']
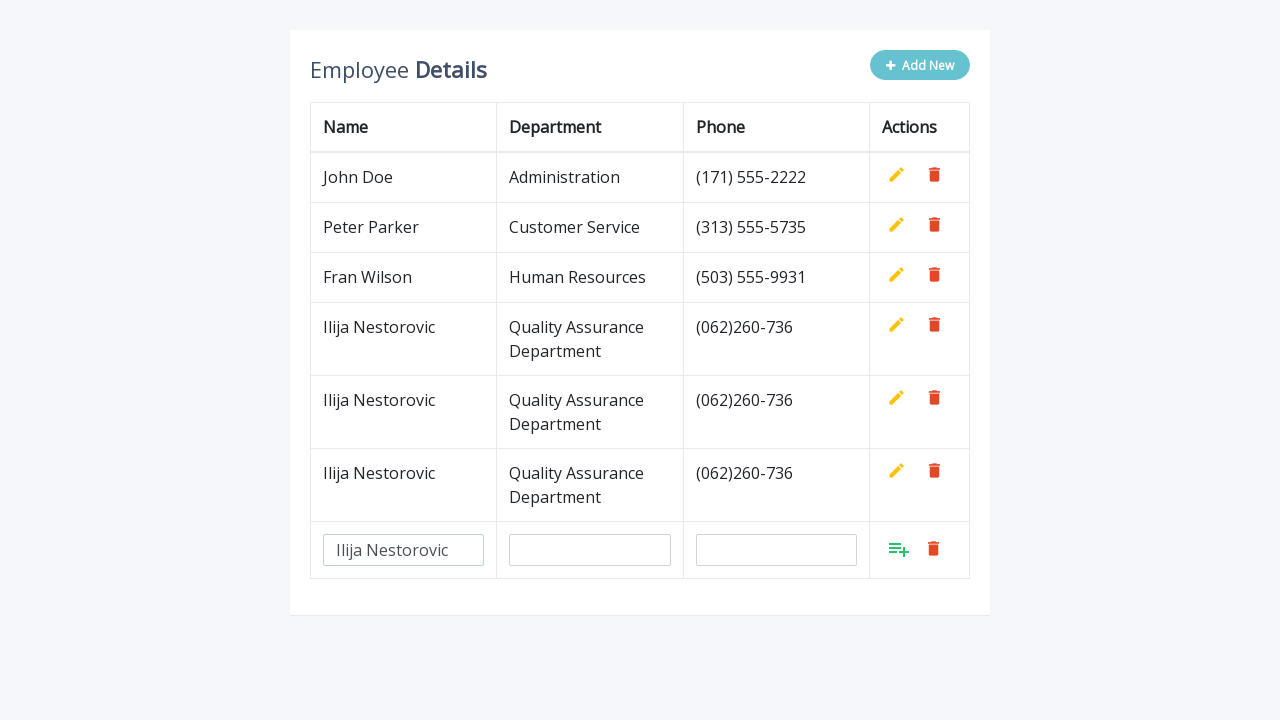

Filled department field with 'Quality Assurance Department' on input[name='department']
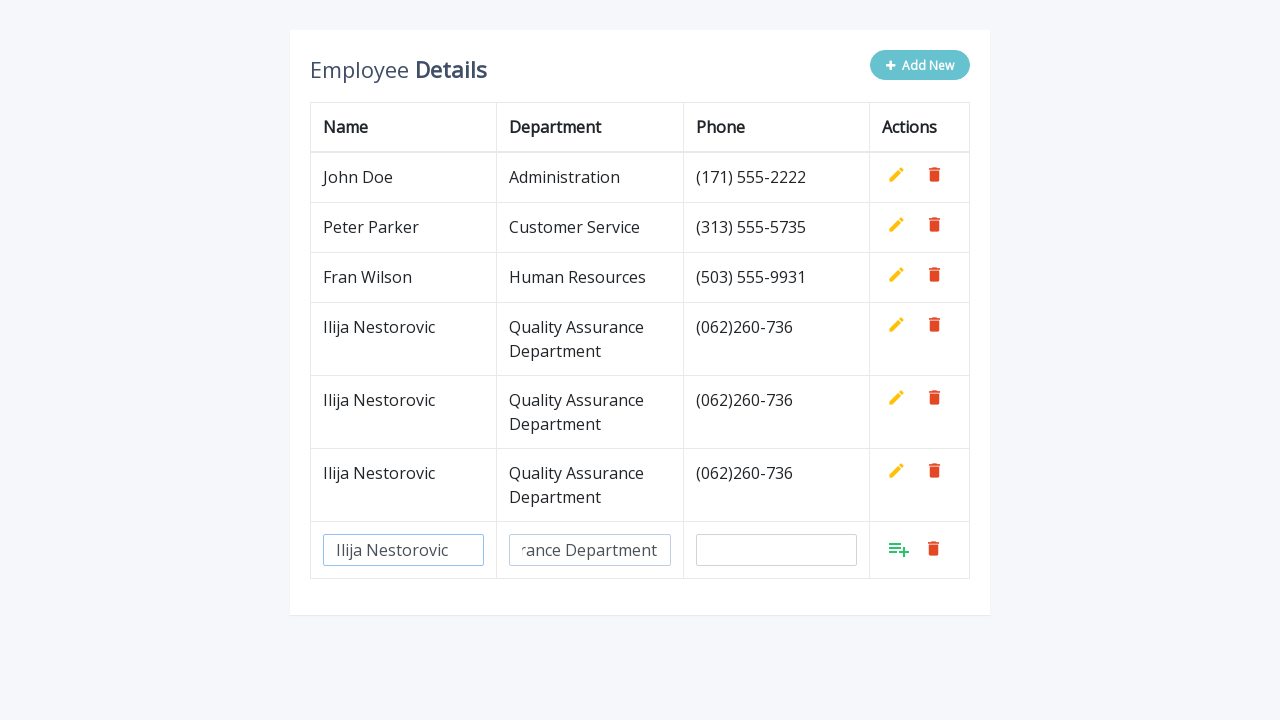

Filled phone field with '(062)260-736' on input[name='phone']
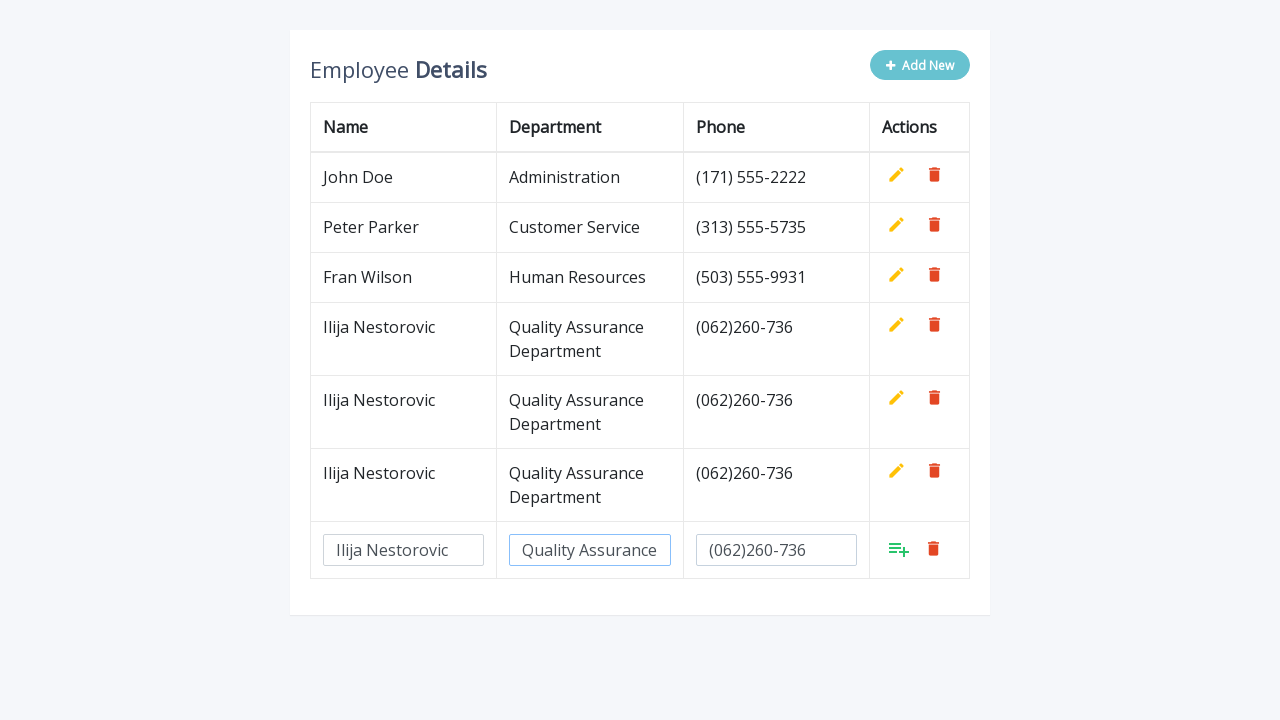

Clicked save/confirm button to add row to table at (899, 549) on xpath=//table[contains(@class, 'table table-bordered')]/tbody/tr[last()]/td[last
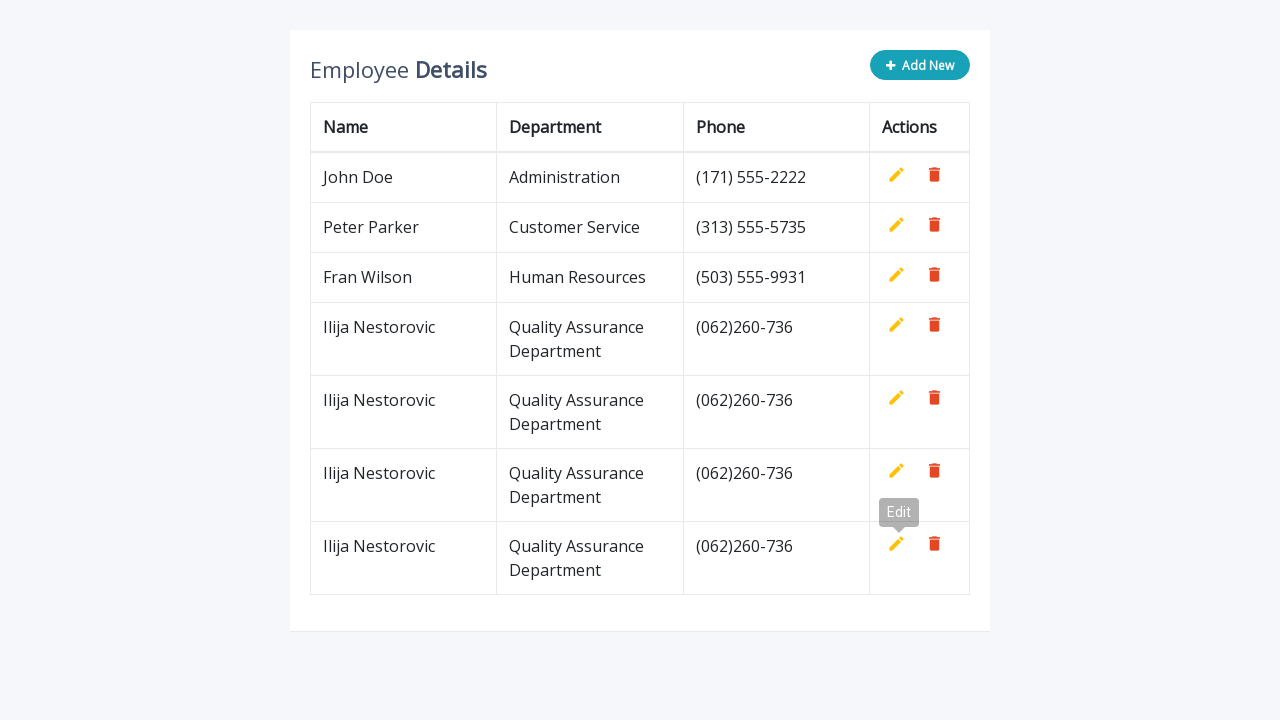

Waited 500ms before next iteration
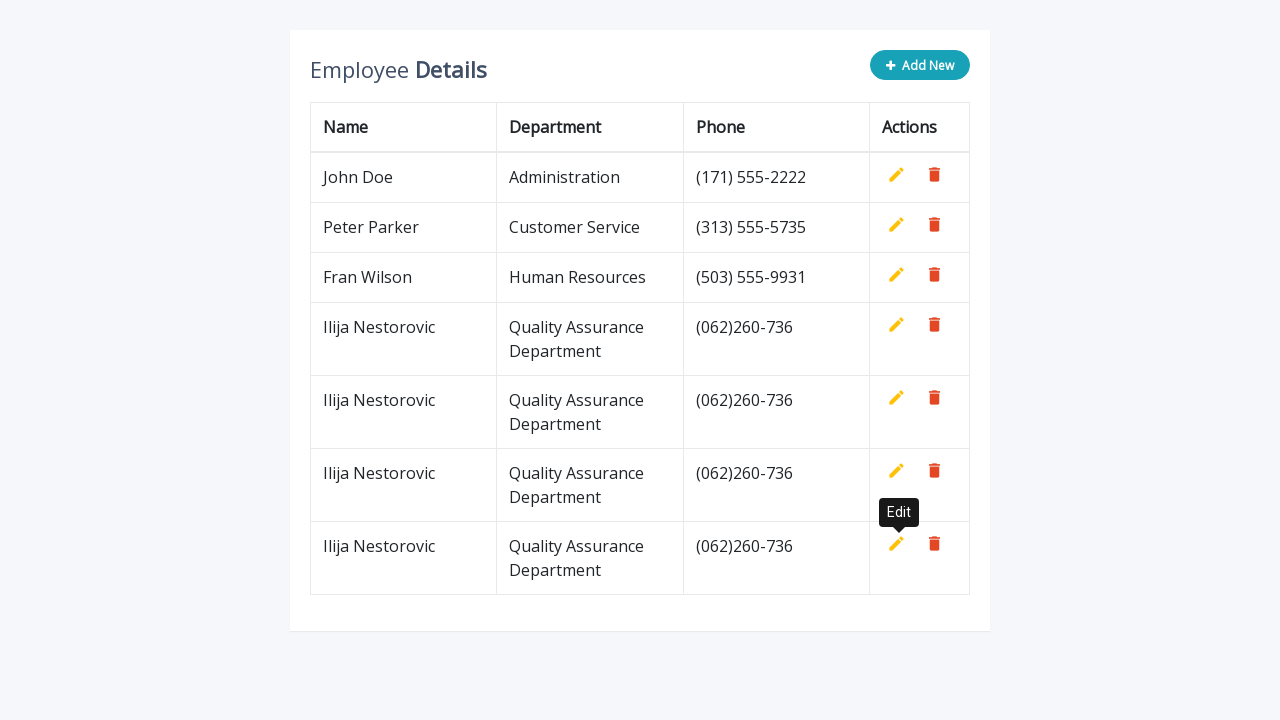

Clicked 'Add New' button to create new table row at (920, 65) on button.btn.btn-info.add-new
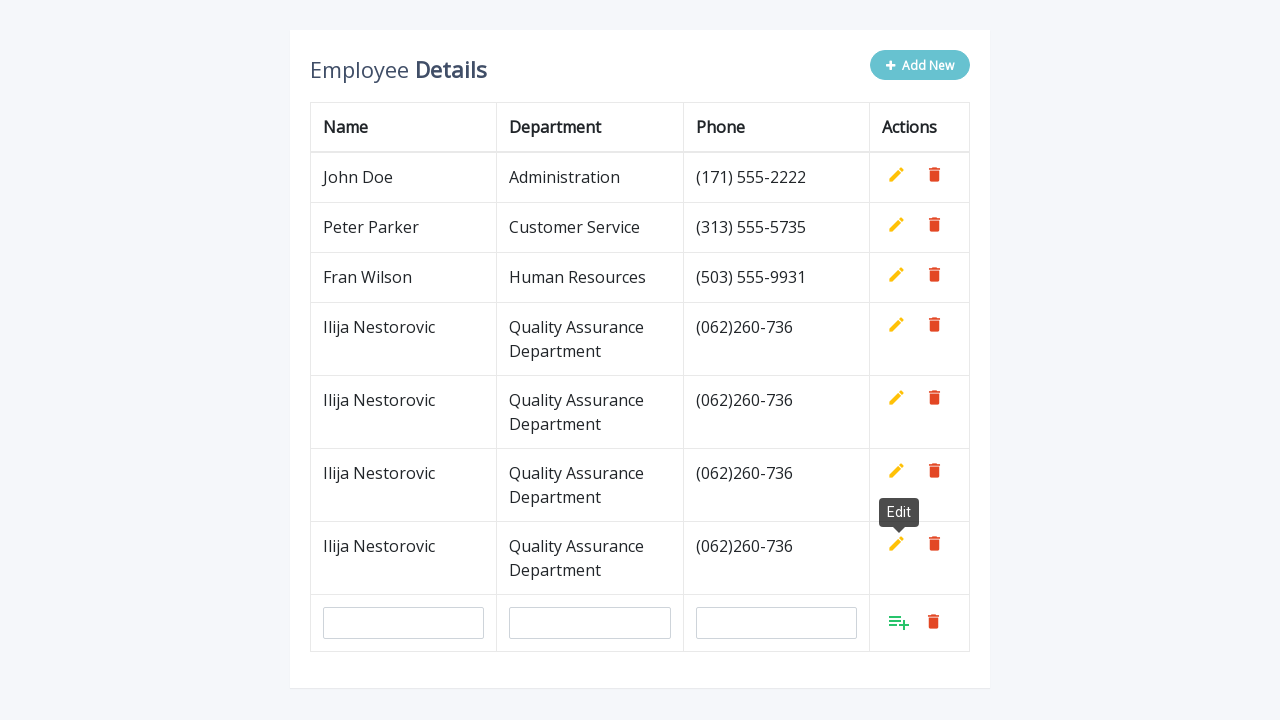

Filled name field with 'Ilija Nestorovic' on input[name='name']
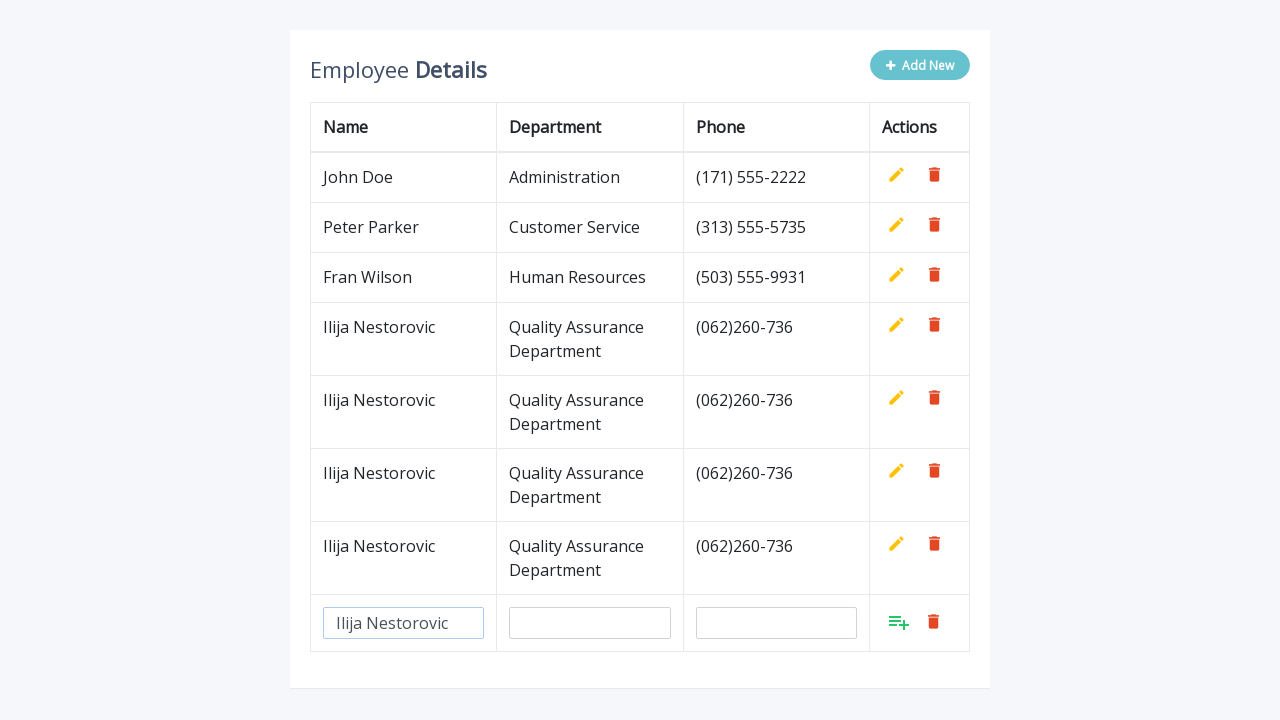

Filled department field with 'Quality Assurance Department' on input[name='department']
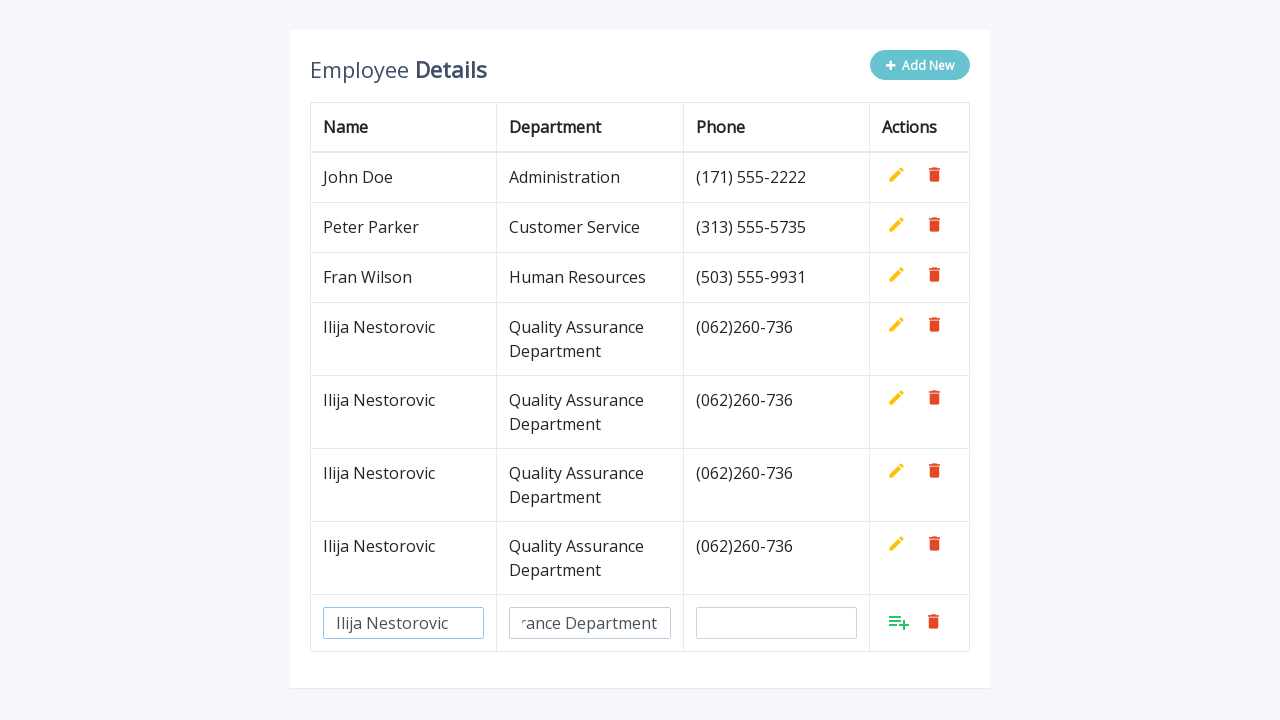

Filled phone field with '(062)260-736' on input[name='phone']
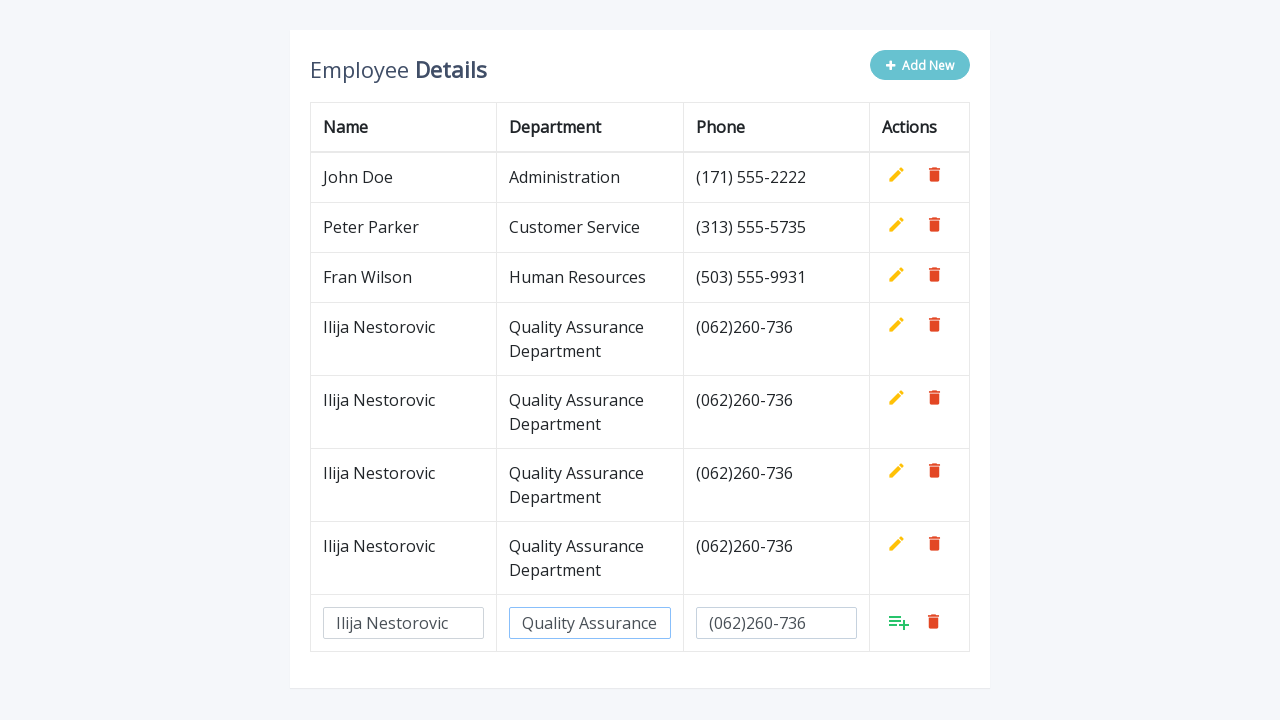

Clicked save/confirm button to add row to table at (899, 622) on xpath=//table[contains(@class, 'table table-bordered')]/tbody/tr[last()]/td[last
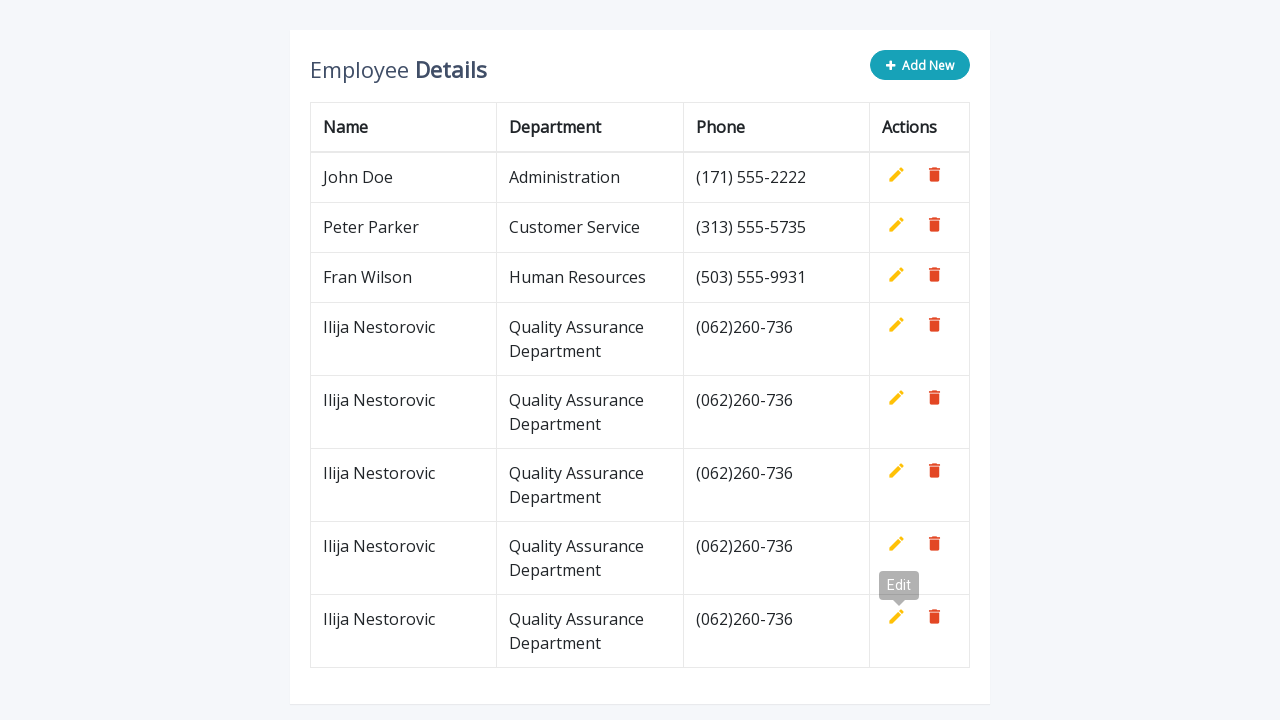

Waited 500ms before next iteration
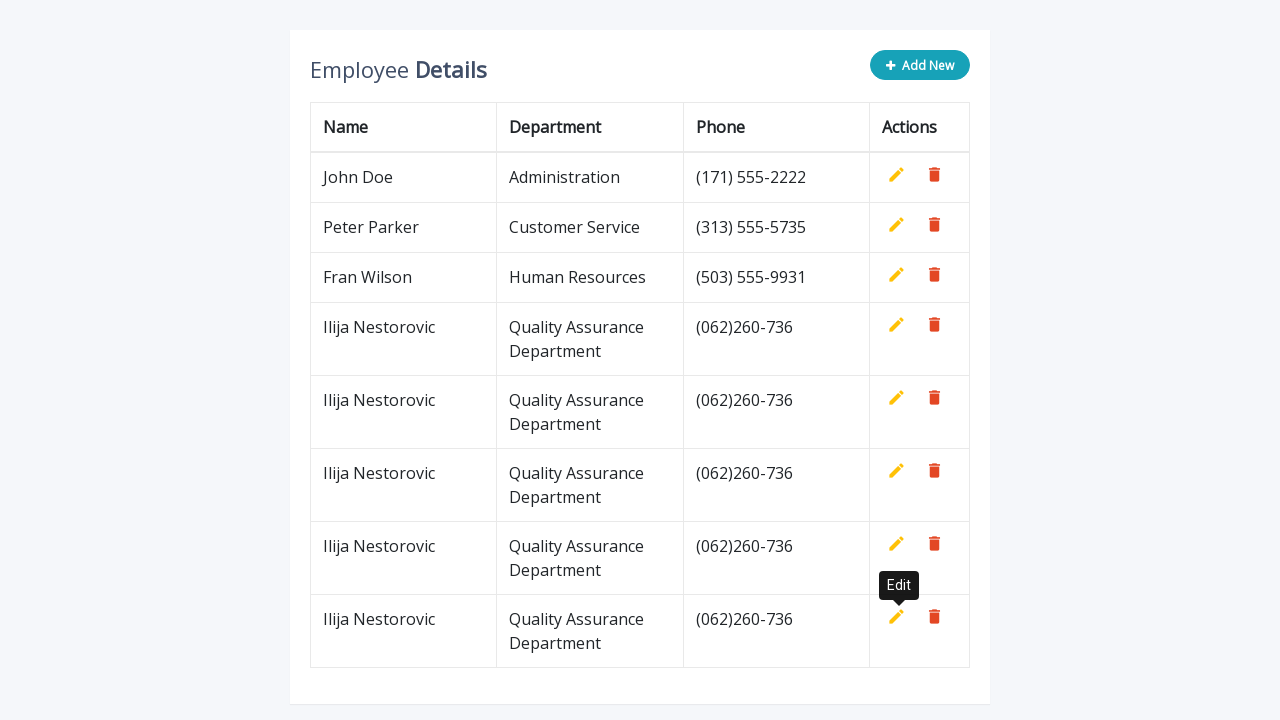

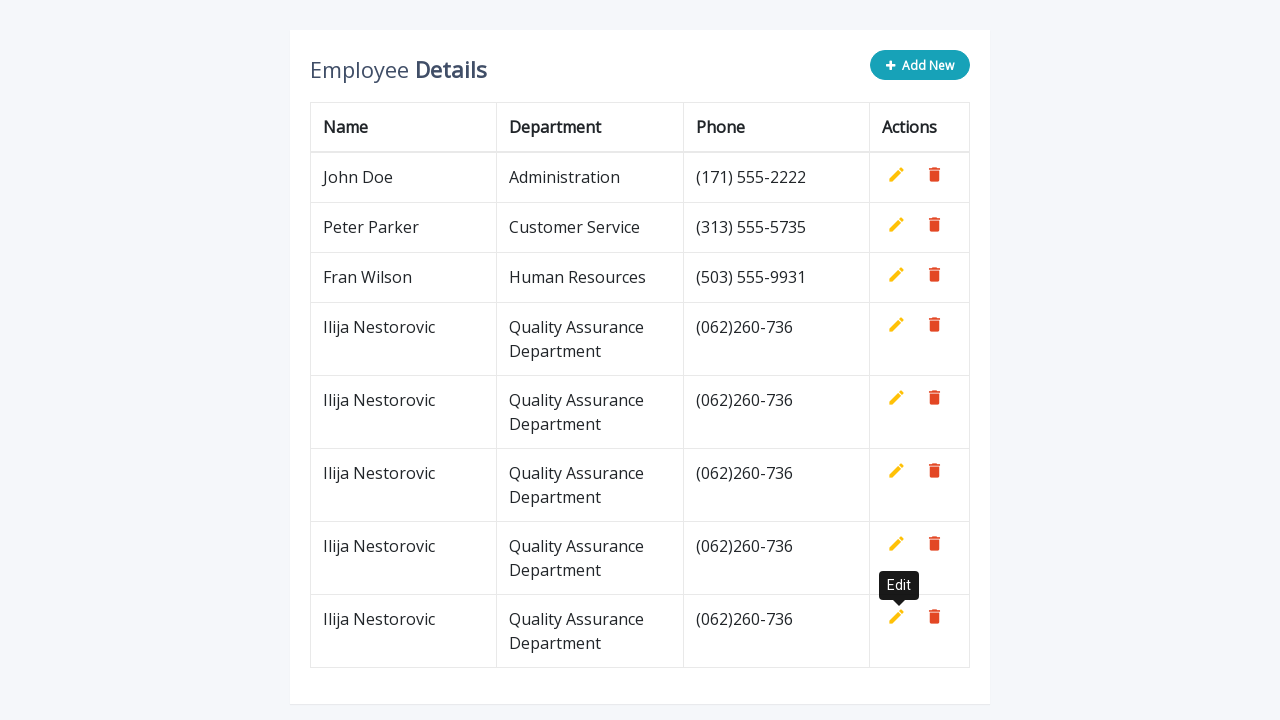